Tests conditional checkbox and radio button selection by selecting only a specific checkbox (Gallstones) and a specific radio button (3-4 days) from the form.

Starting URL: https://automationfc.github.io/multiple-fields/

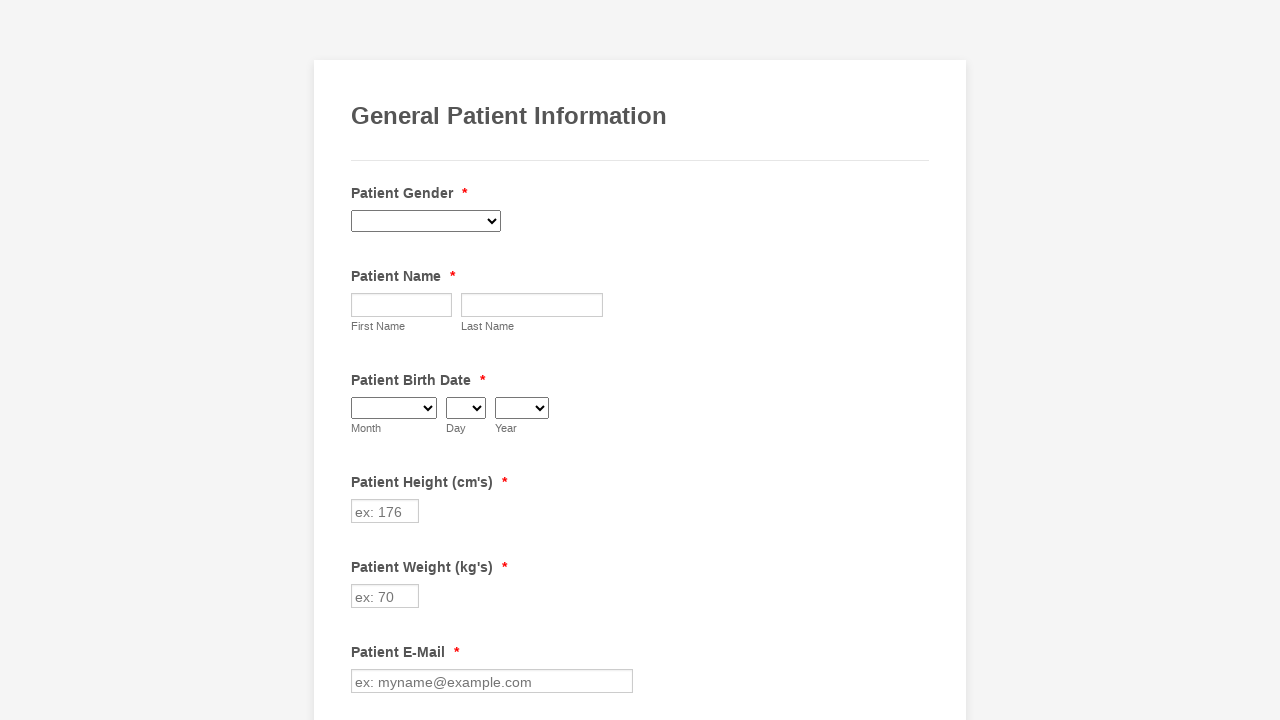

Waited for checkboxes to load
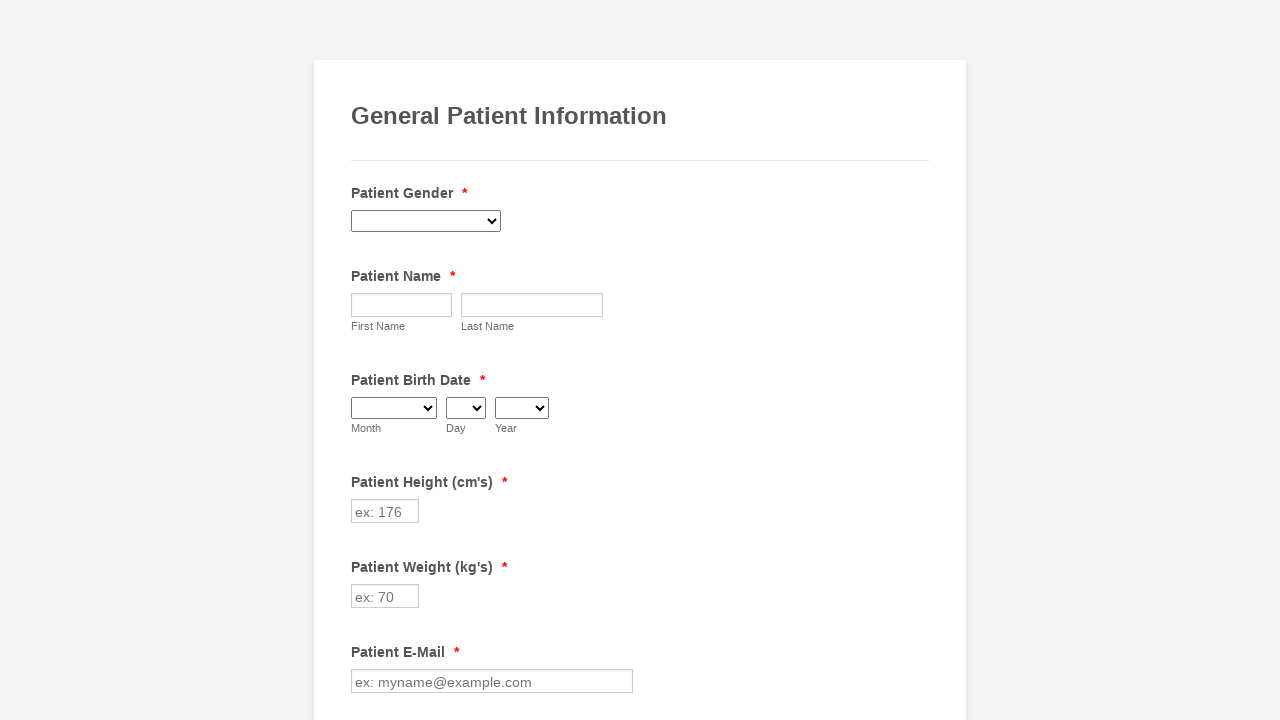

Located all checkboxes on the form
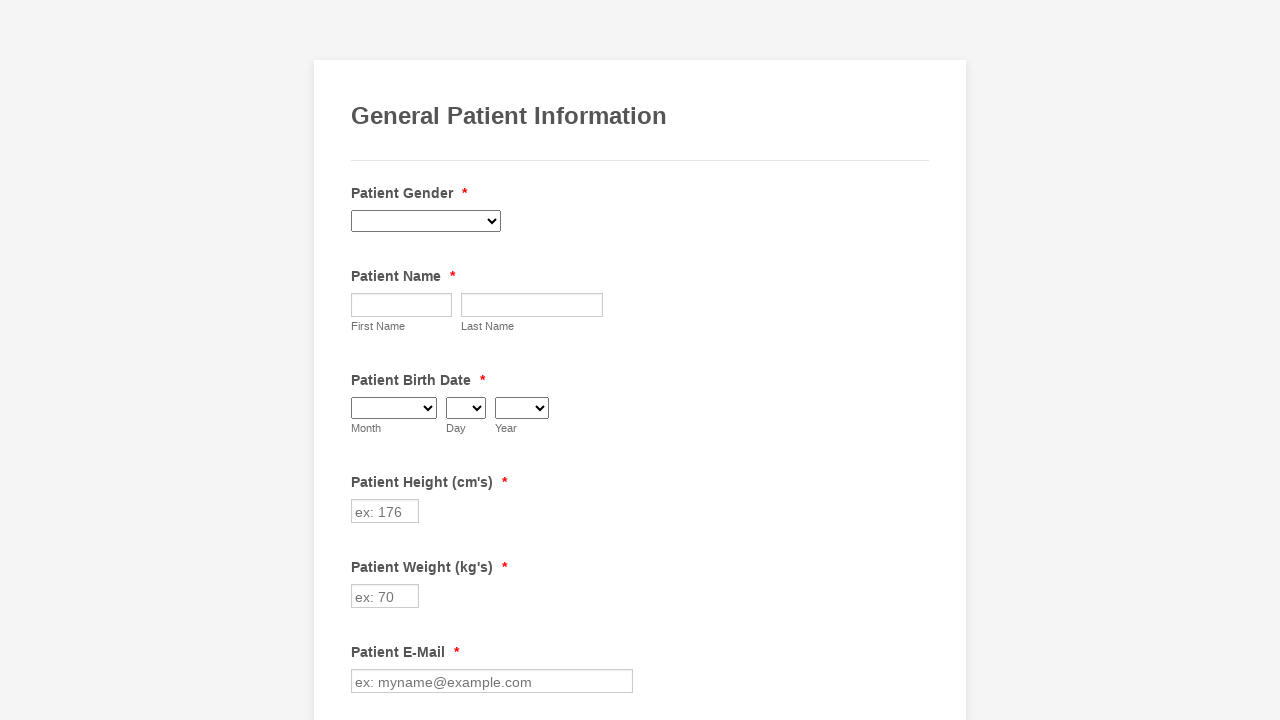

Found 29 checkboxes on the form
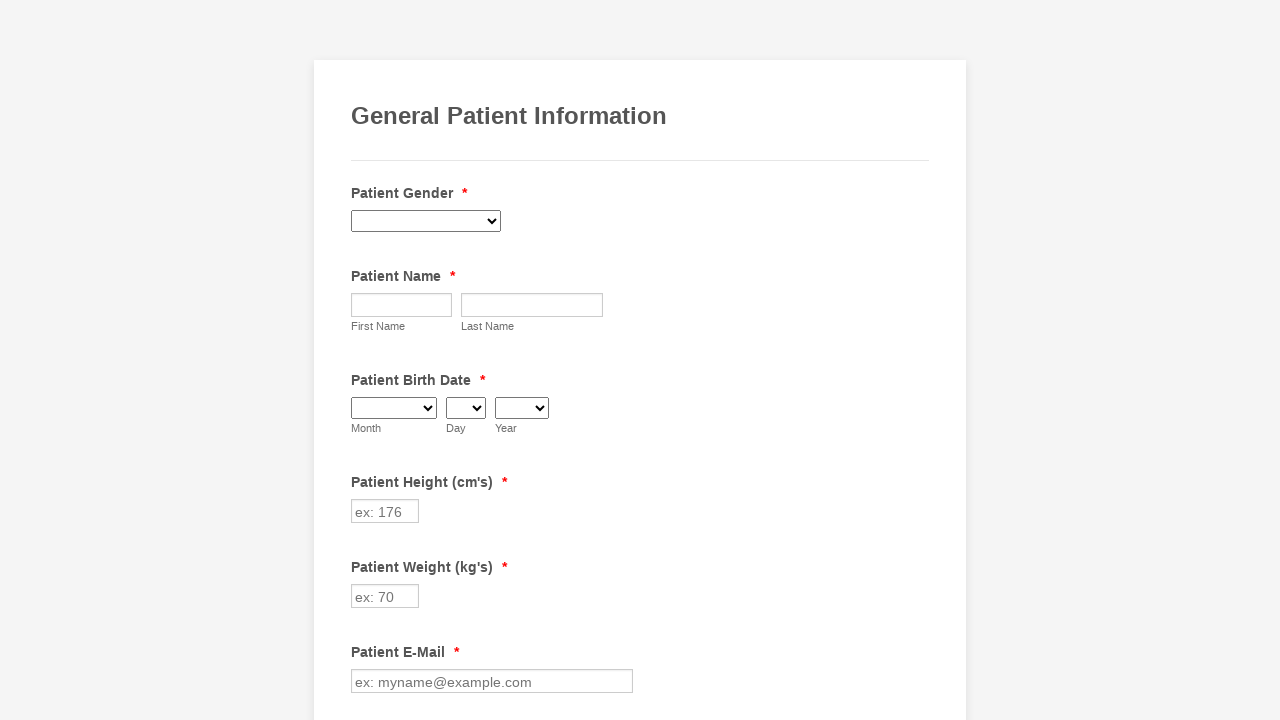

Selected Gallstones checkbox at (362, 360) on div.form-single-column input.form-checkbox >> nth=9
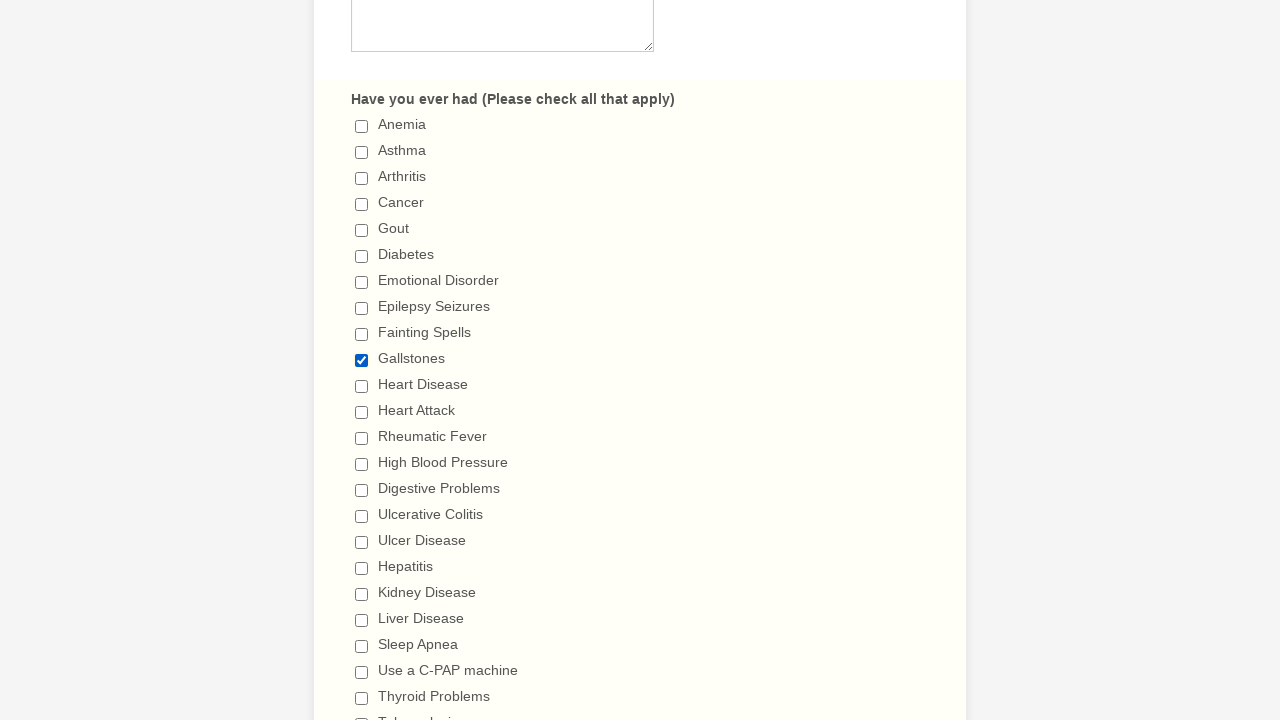

Located Gallstones checkbox for verification
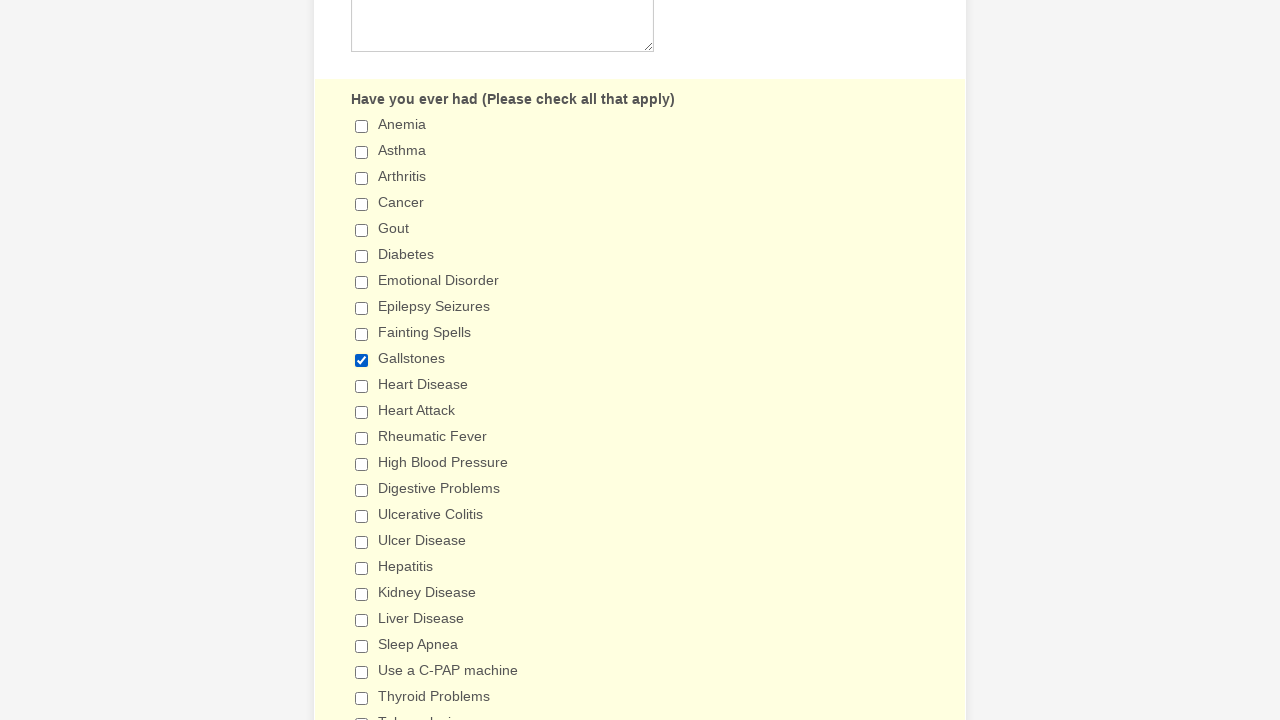

Verified that Gallstones checkbox is selected
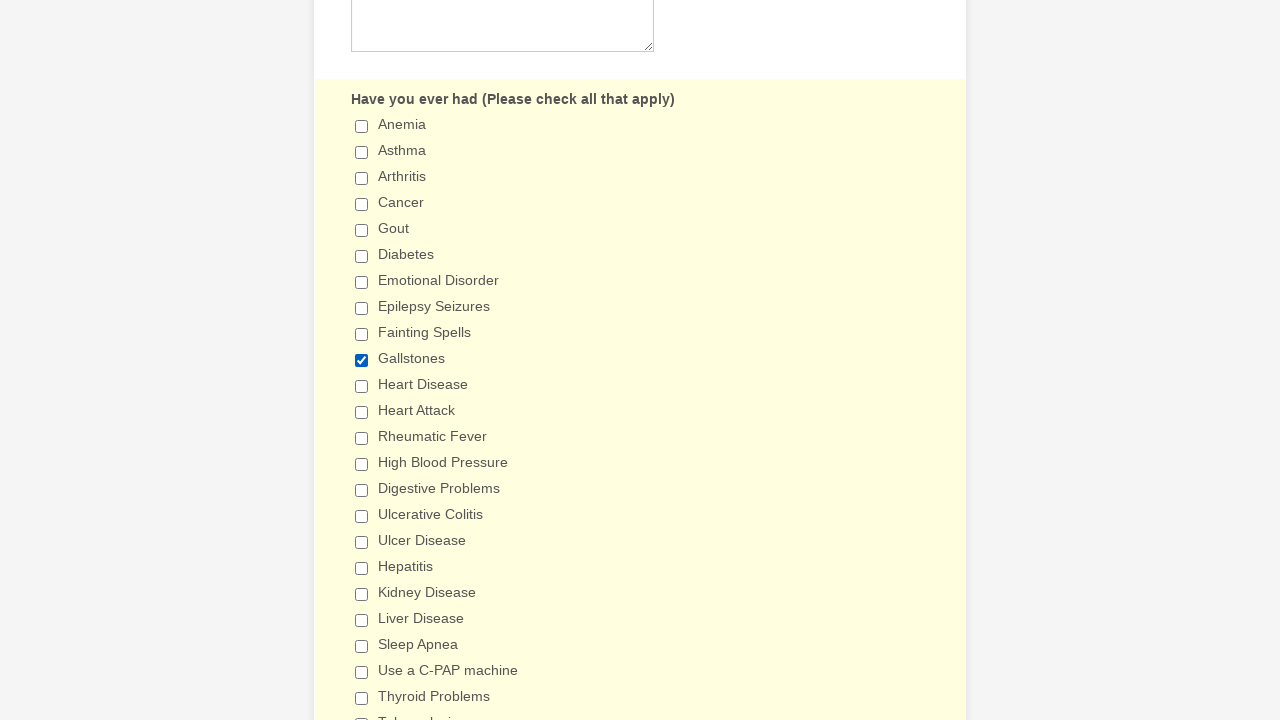

Located all exercise radio buttons
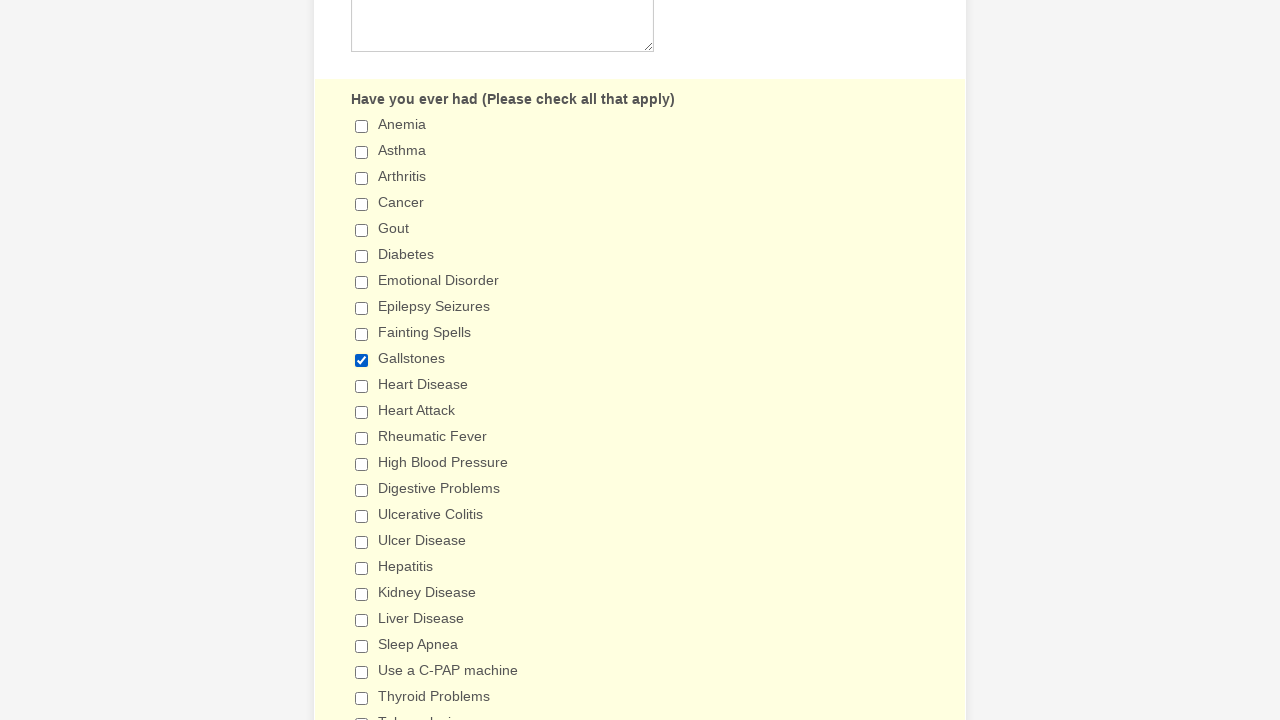

Found 4 exercise radio button options
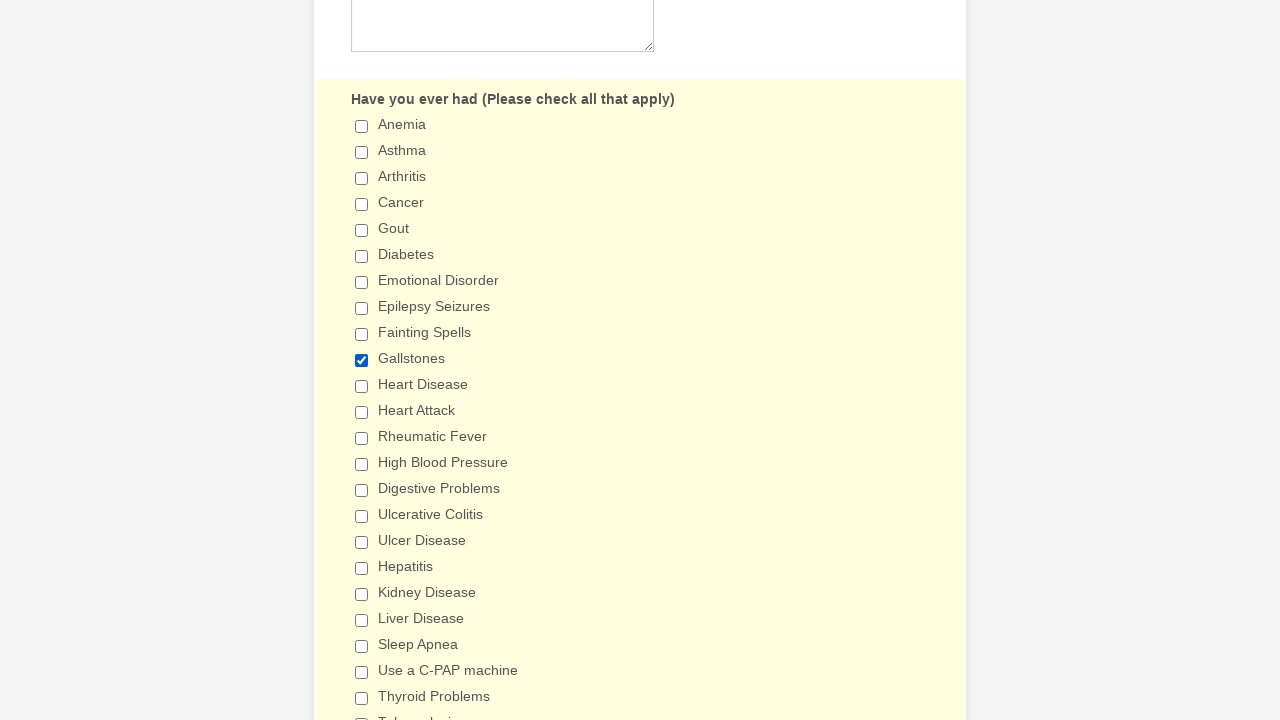

Selected '3-4 days' radio button for exercise frequency at (362, 361) on xpath=//label[contains(text(),'Exercise')]//following-sibling::div//input[@type=
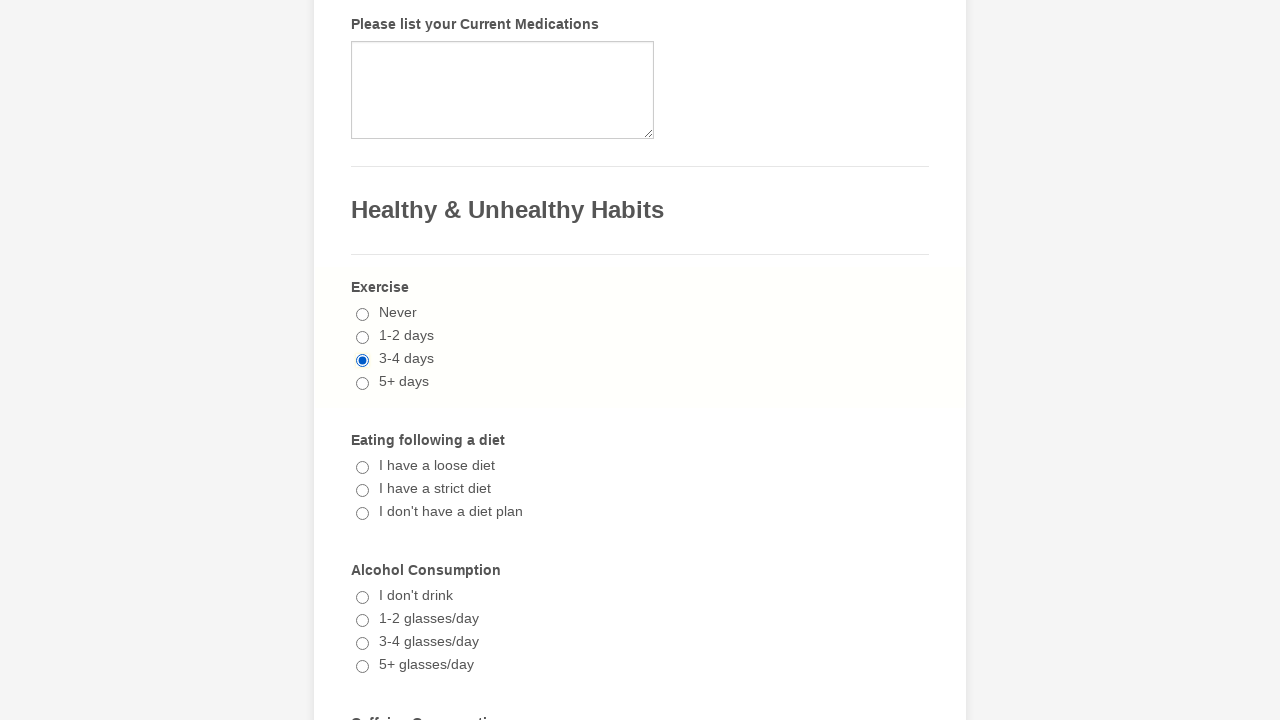

Located '3-4 days' radio button for verification
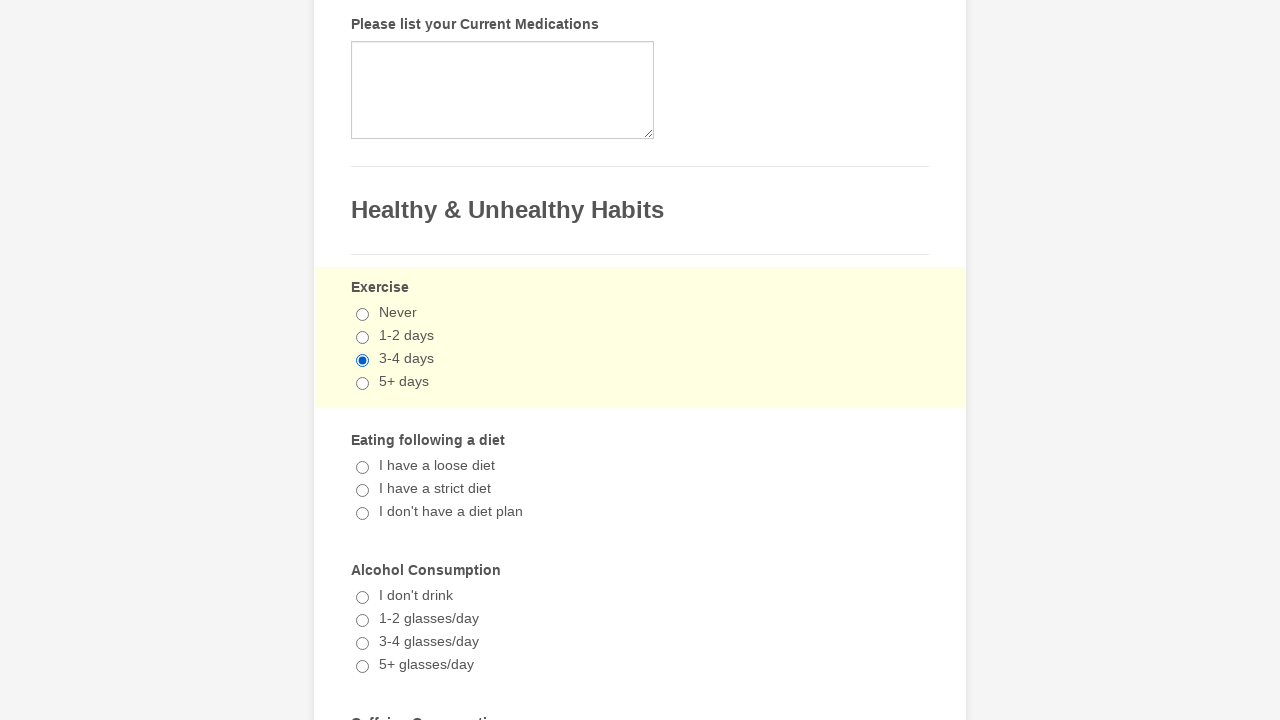

Verified that '3-4 days' radio button is selected
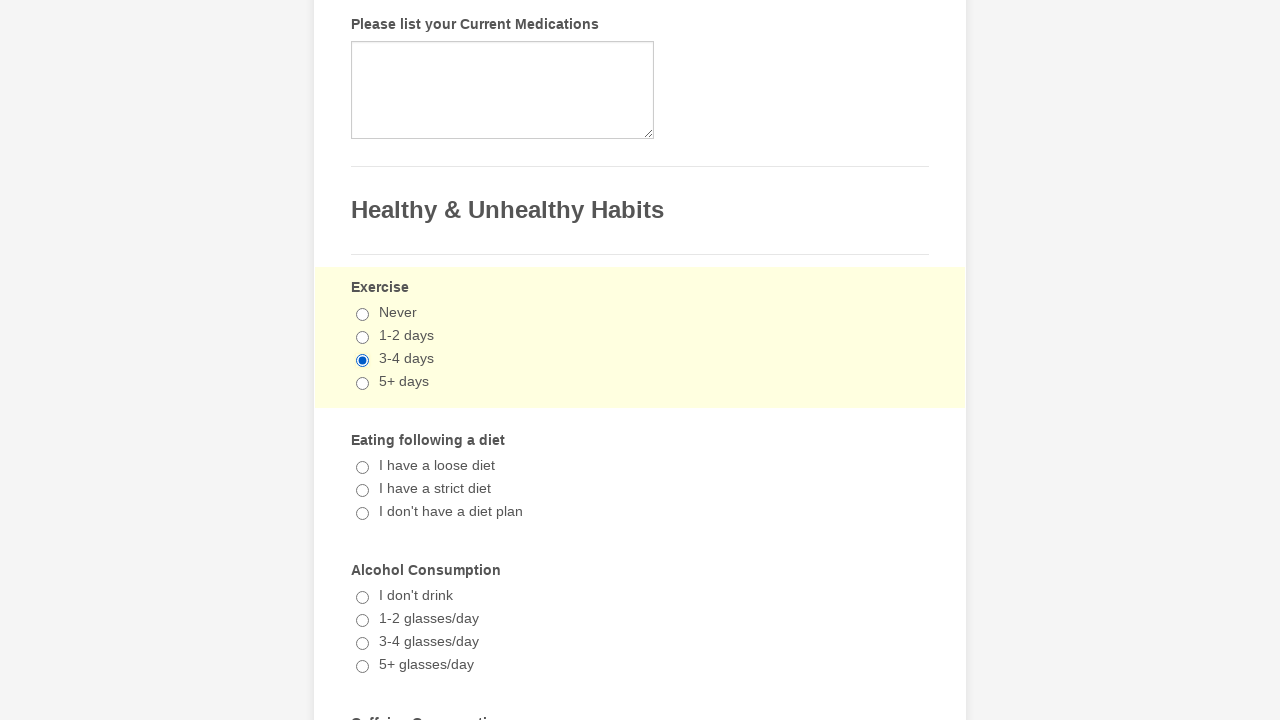

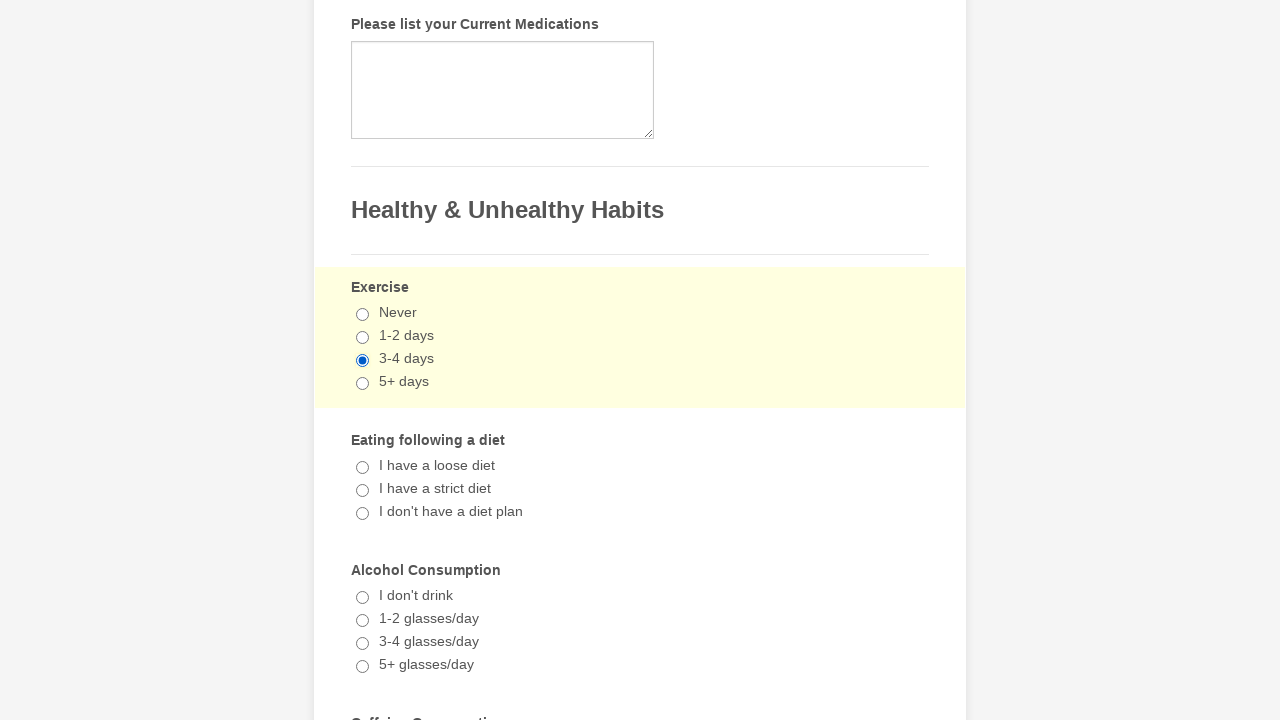